Tests contact form submission by navigating to contact page, filling out form fields with name, email, subject and message, then submitting the form

Starting URL: https://alchemy.hguy.co/lms

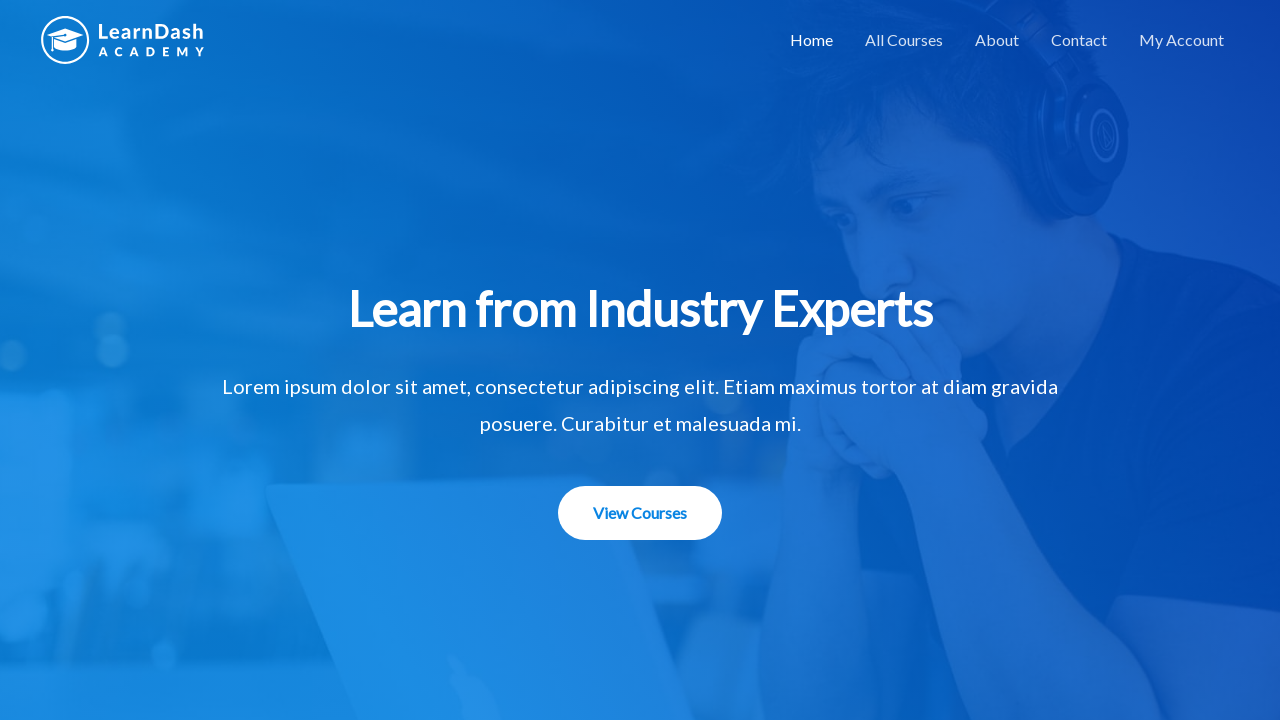

Clicked on Contact link to navigate to contact page at (1079, 40) on xpath=//a[contains(text(),'Contact')]
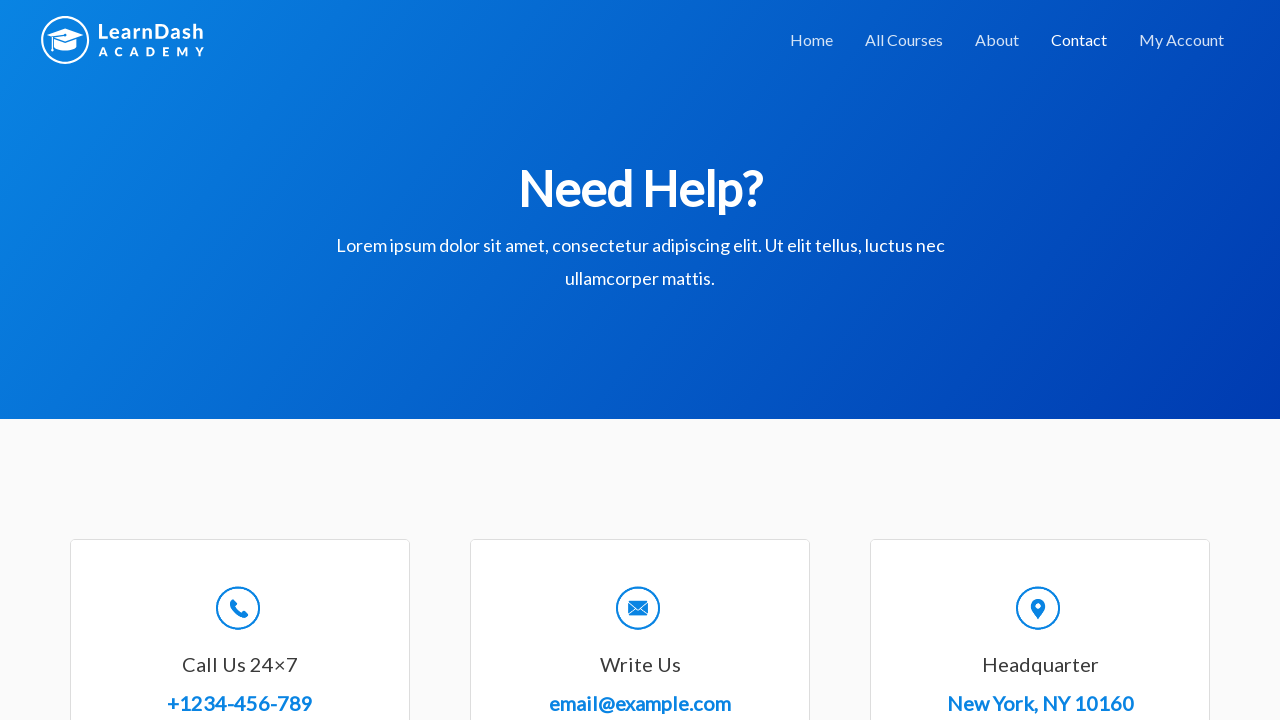

Filled name field with 'JohnDoe' on //input[@id='wpforms-8-field_0']
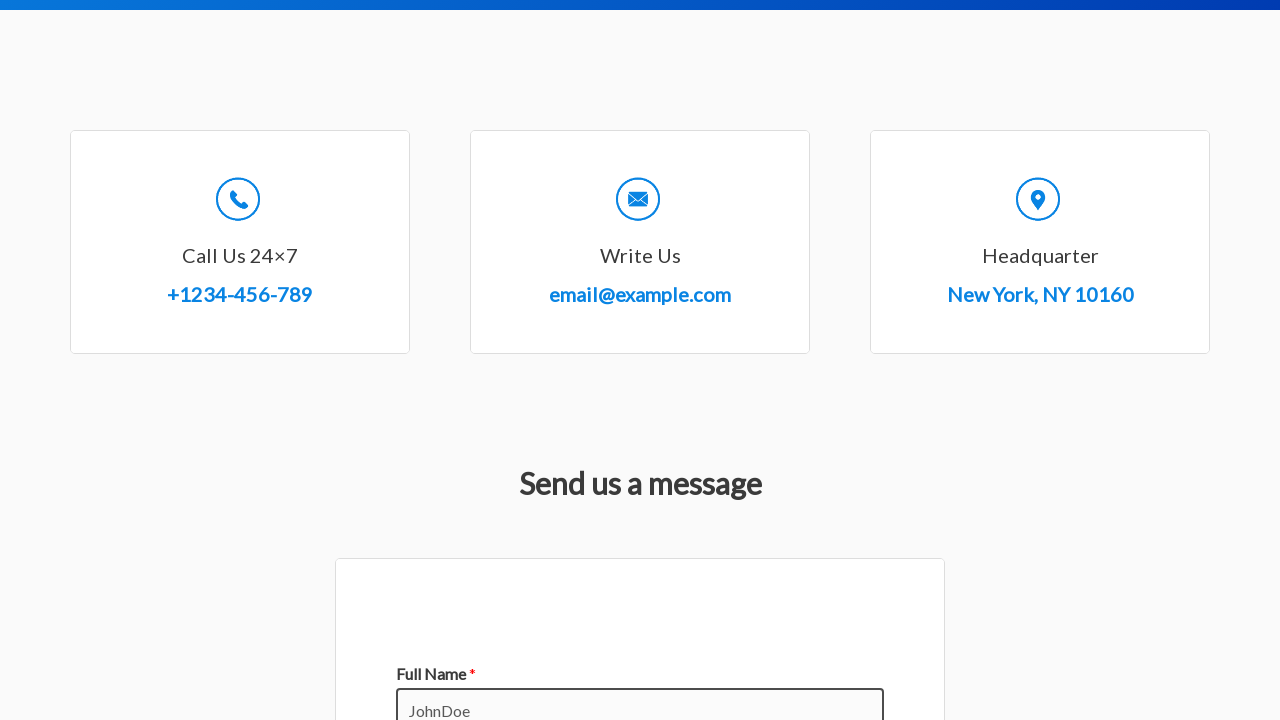

Filled email field with 'johndoe@example.com' on //input[@id='wpforms-8-field_1']
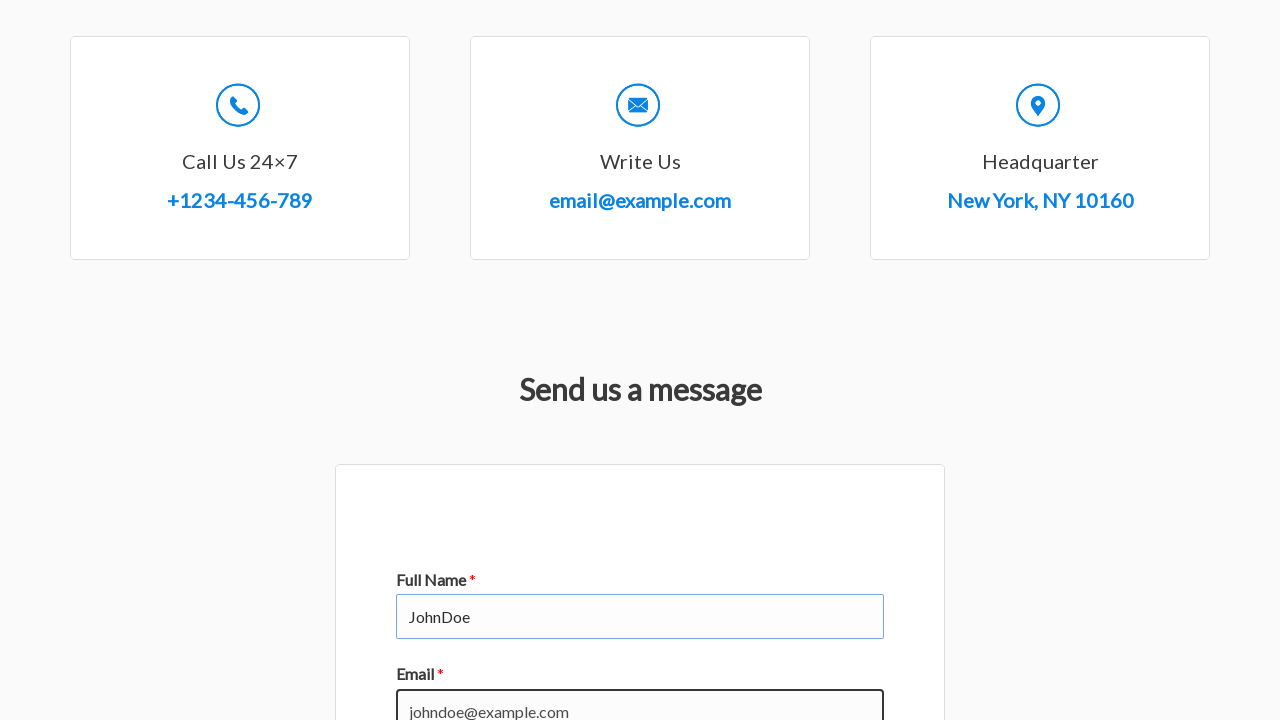

Filled subject field with 'Test Inquiry' on //input[@id='wpforms-8-field_3']
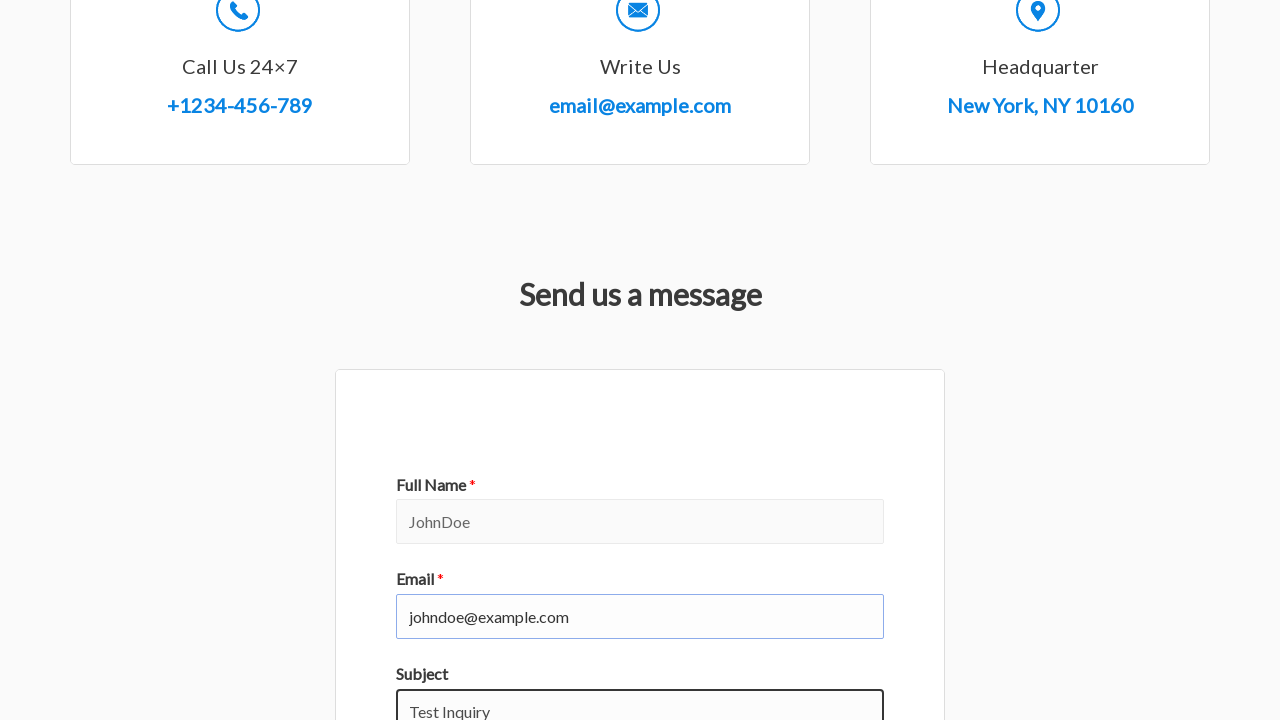

Filled message field with test message on //textarea[@id='wpforms-8-field_2']
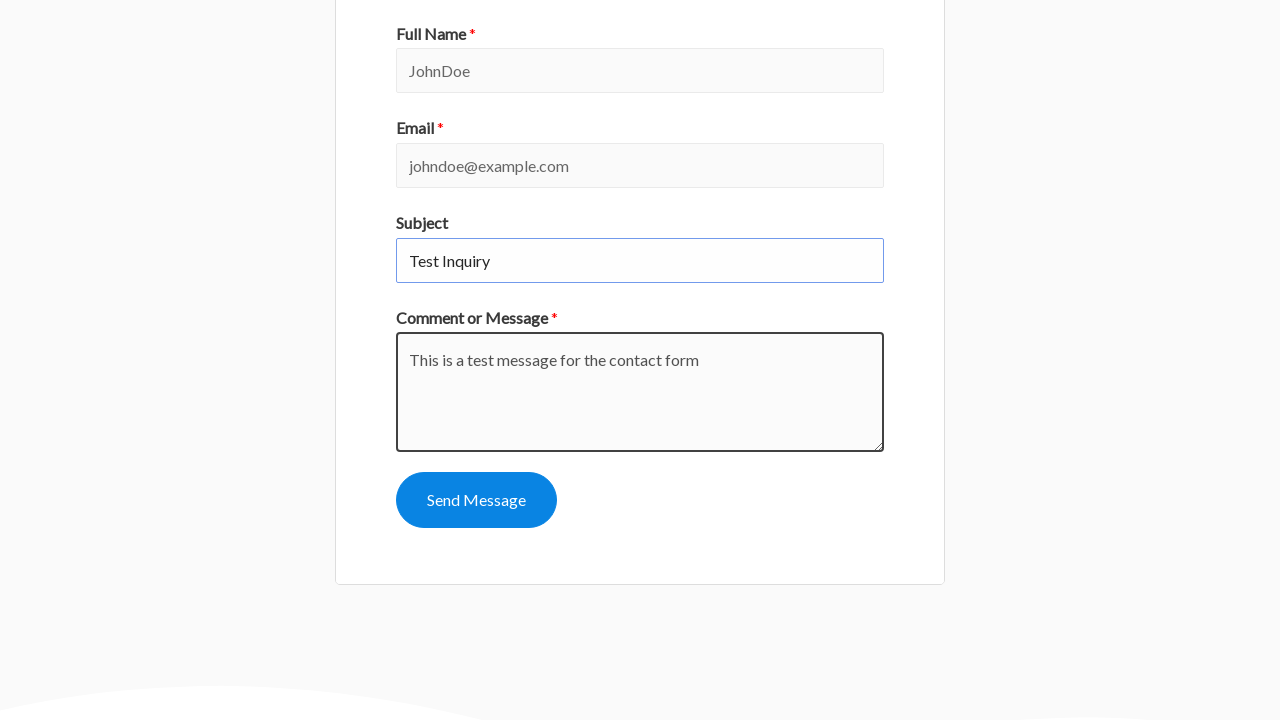

Clicked submit button to submit contact form at (476, 500) on xpath=//button[@id='wpforms-submit-8']
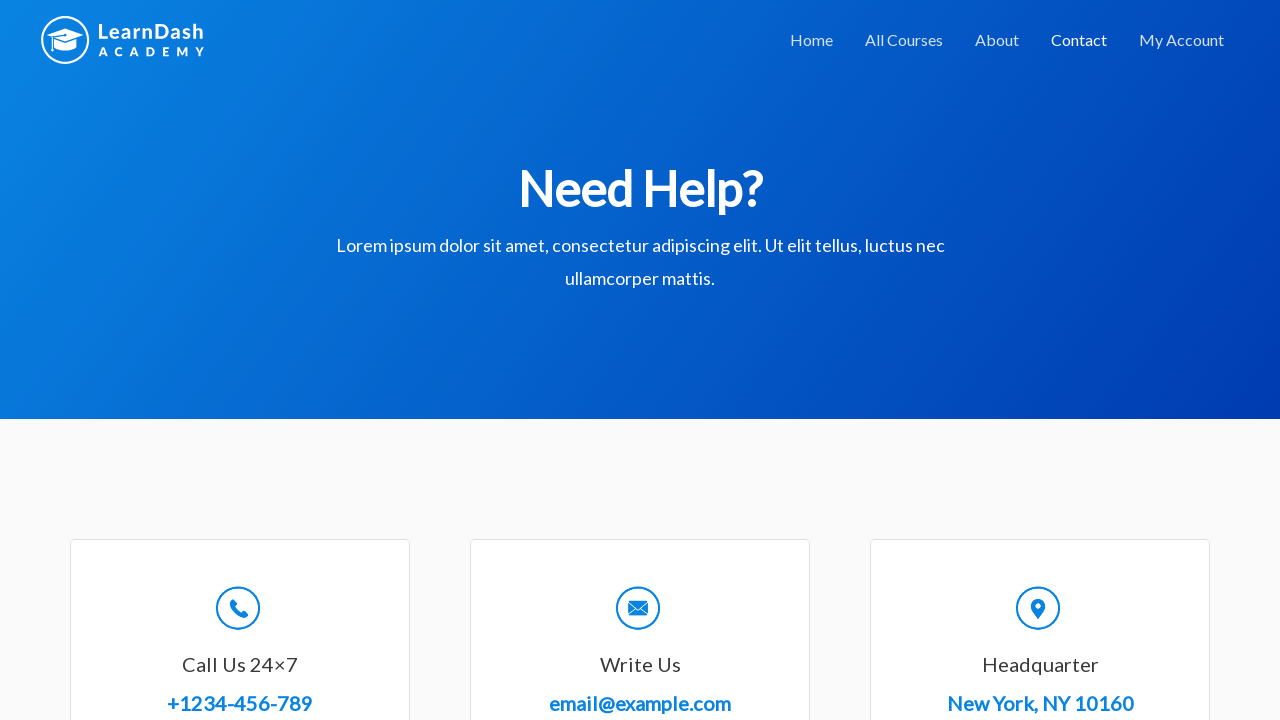

Contact form submission confirmed with confirmation message
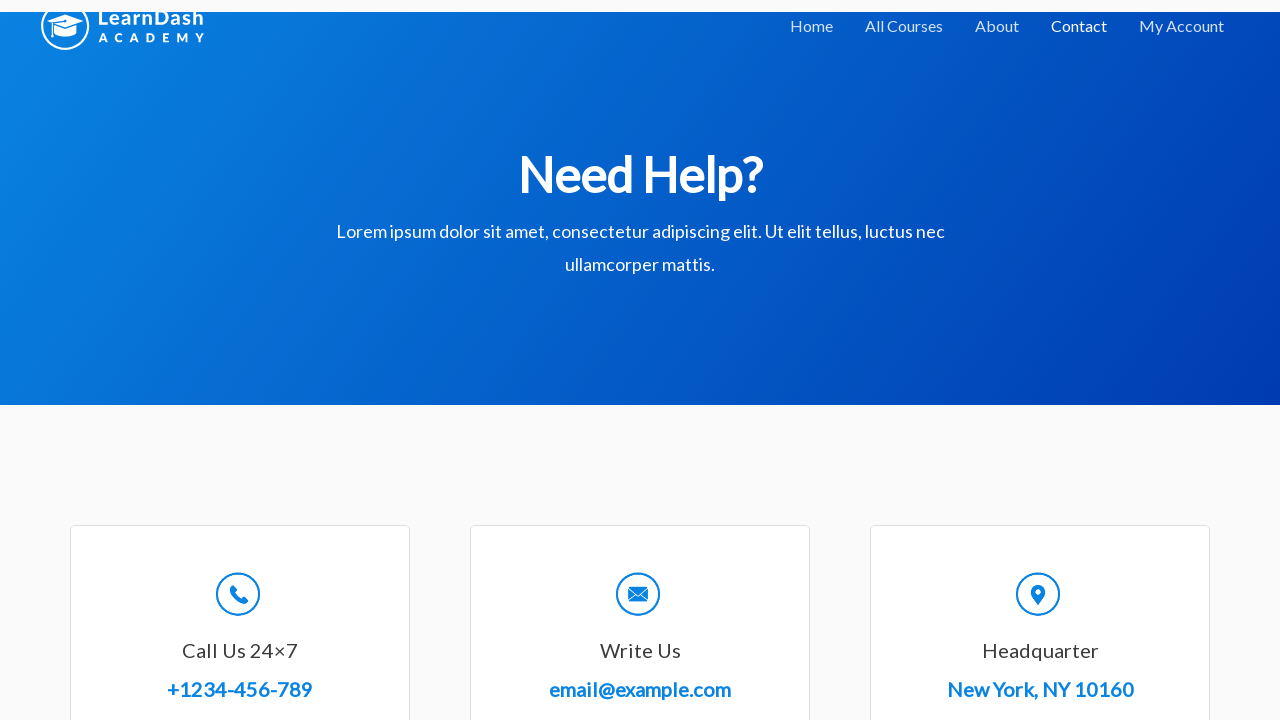

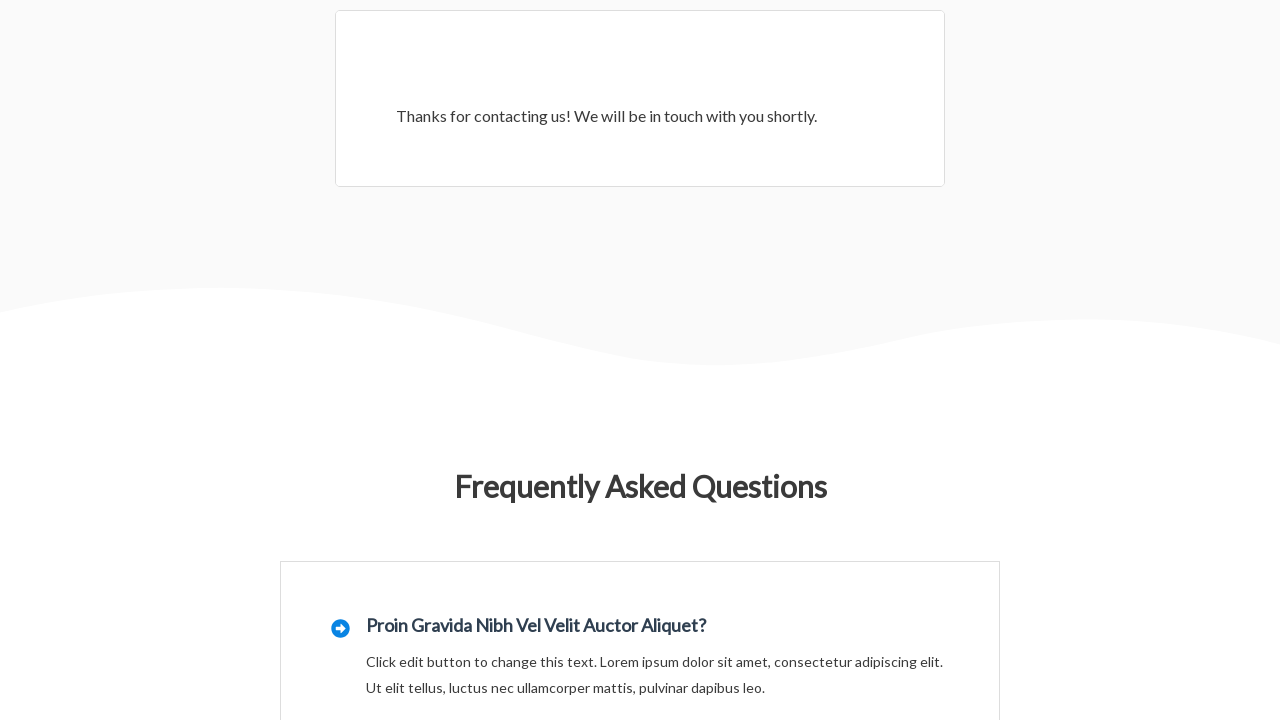